Tests the complete registration form cycle including initial state validation, empty fields submission, invalid data submission, successful registration, profile verification, and logout functionality.

Starting URL: https://osstep.github.io/steps

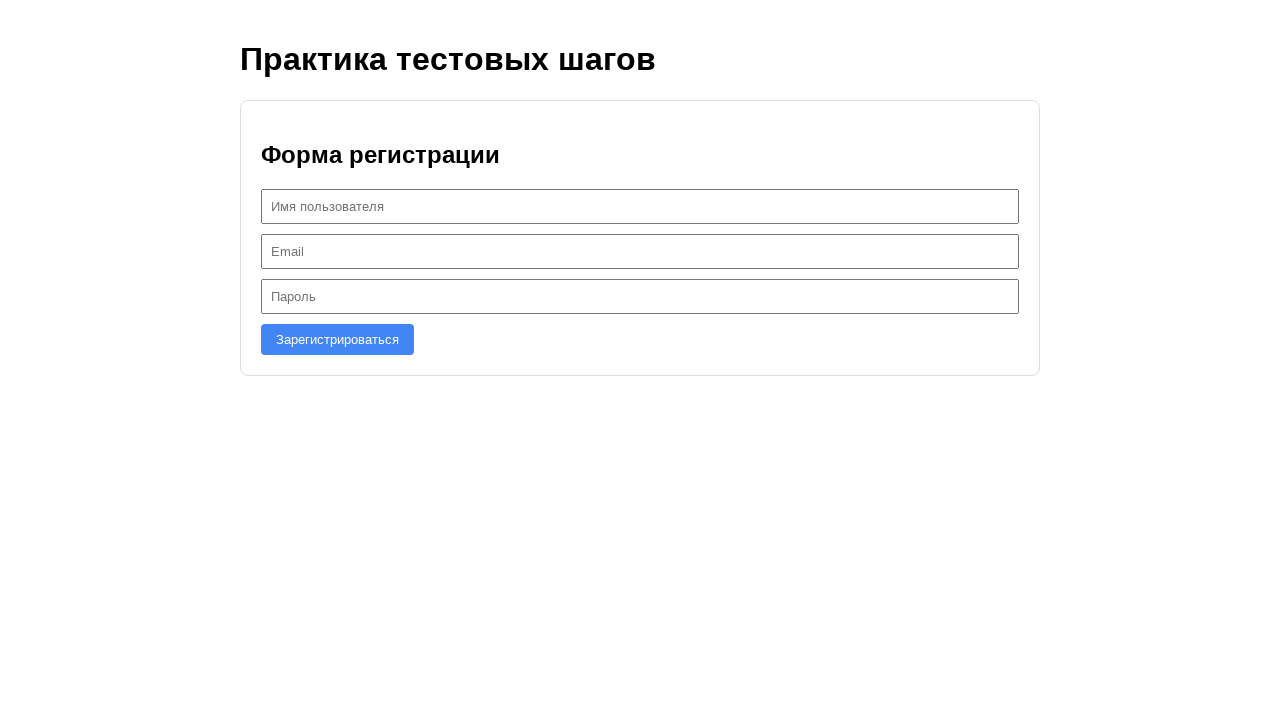

Clicked register button with empty fields at (338, 339) on #register-btn
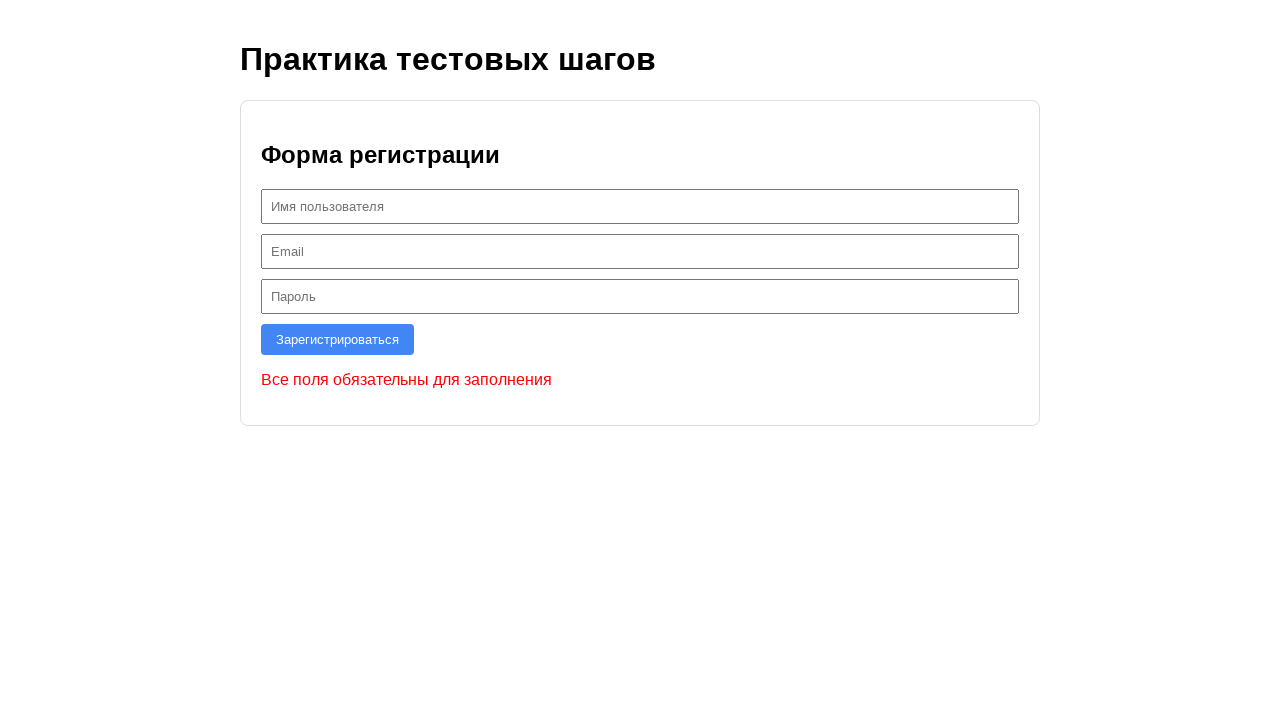

Error message appeared for empty fields submission
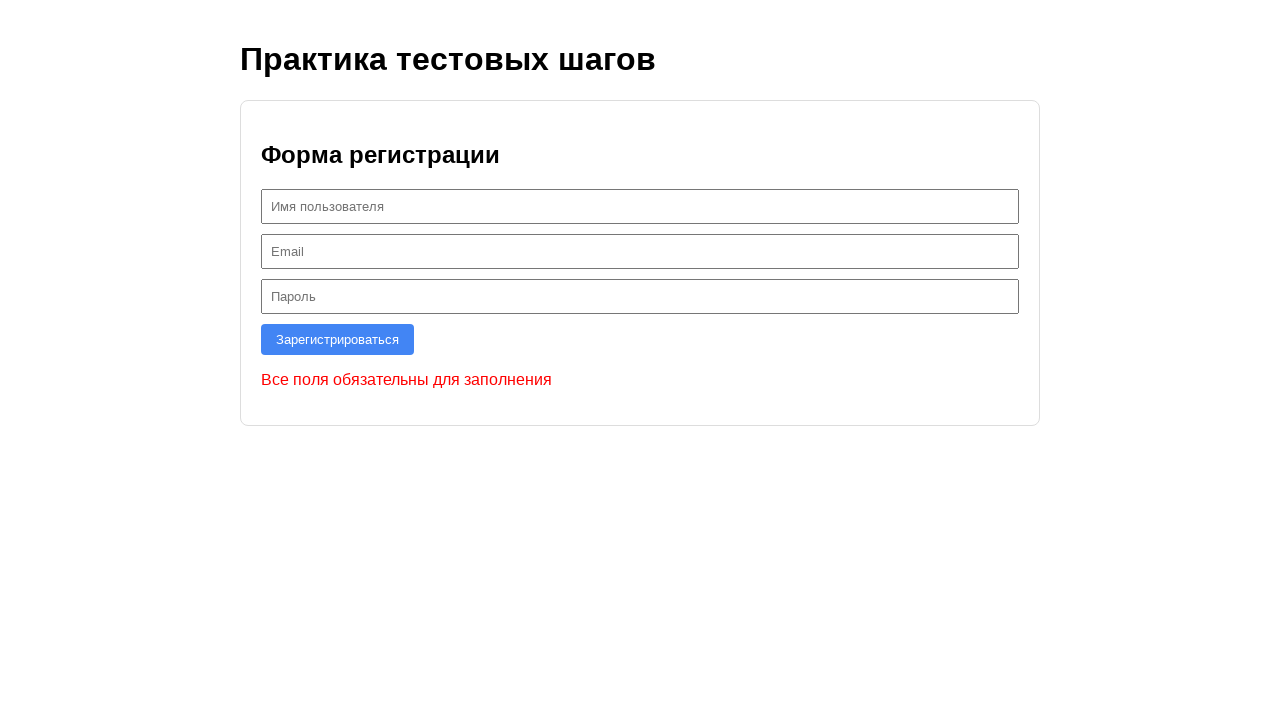

Filled username field with 'Irina' on #username
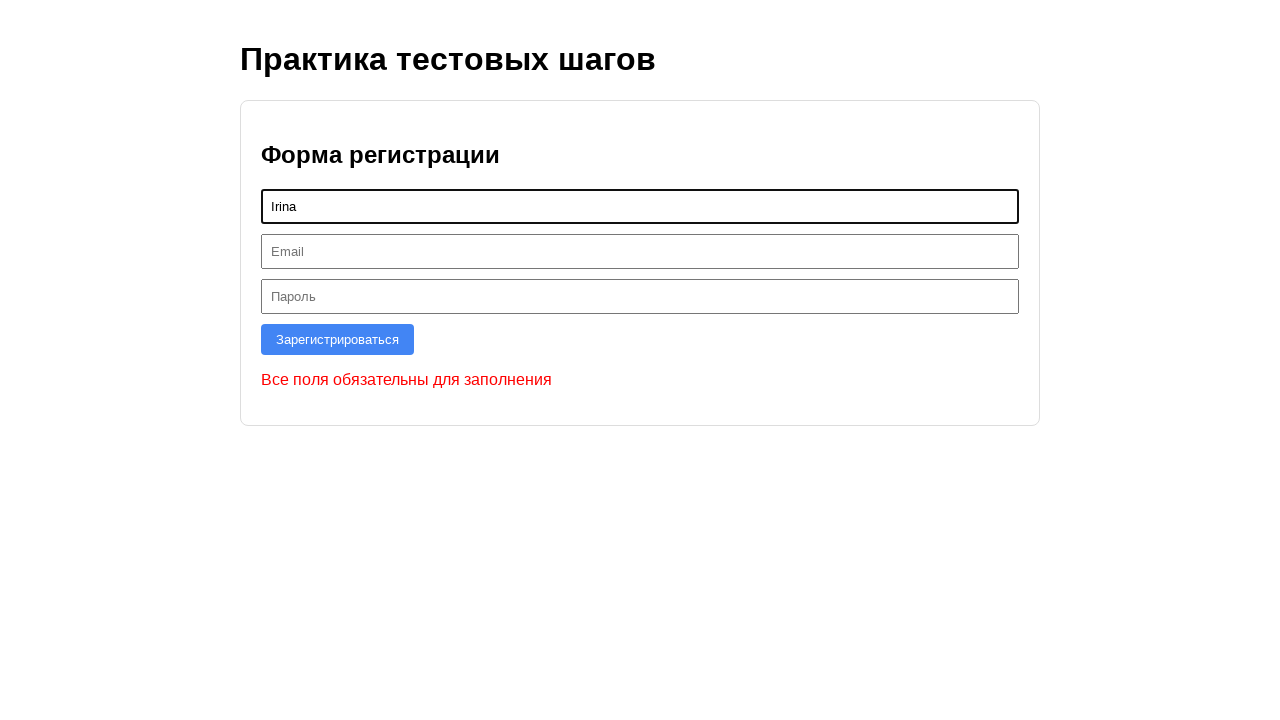

Filled email field with invalid email 'irinamail.ru' on #email
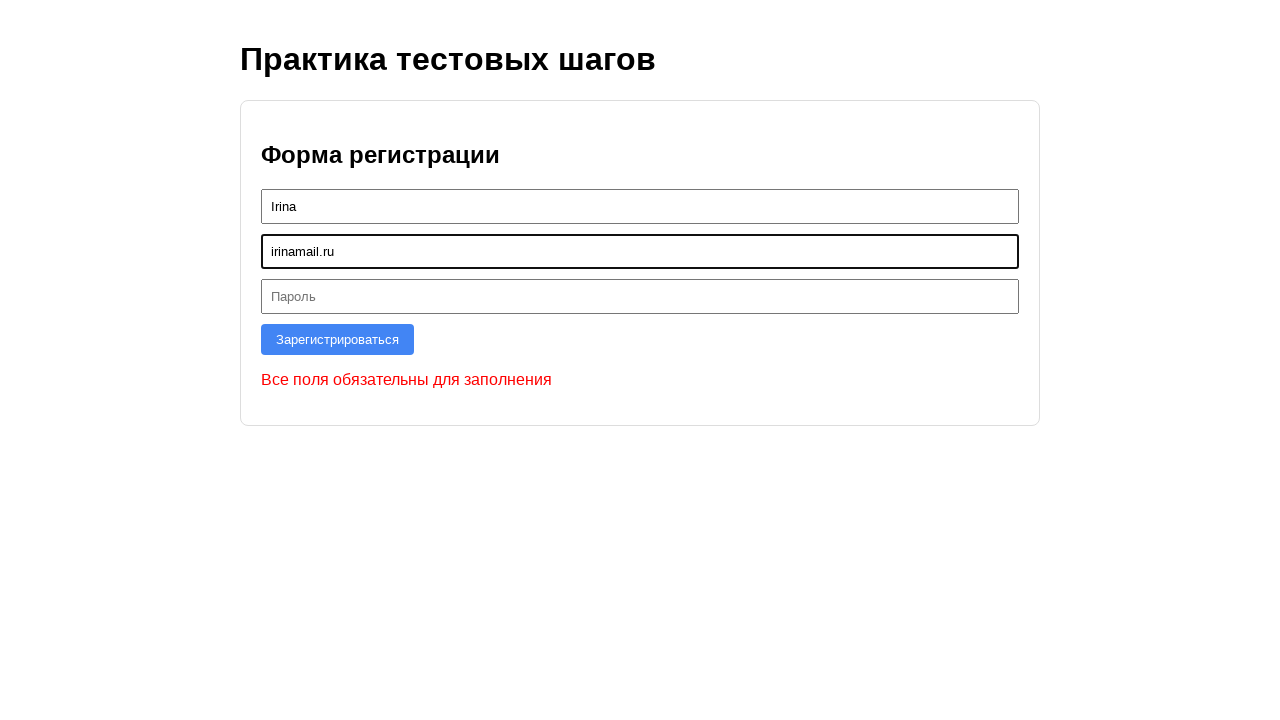

Filled password field with short password '1' on #password
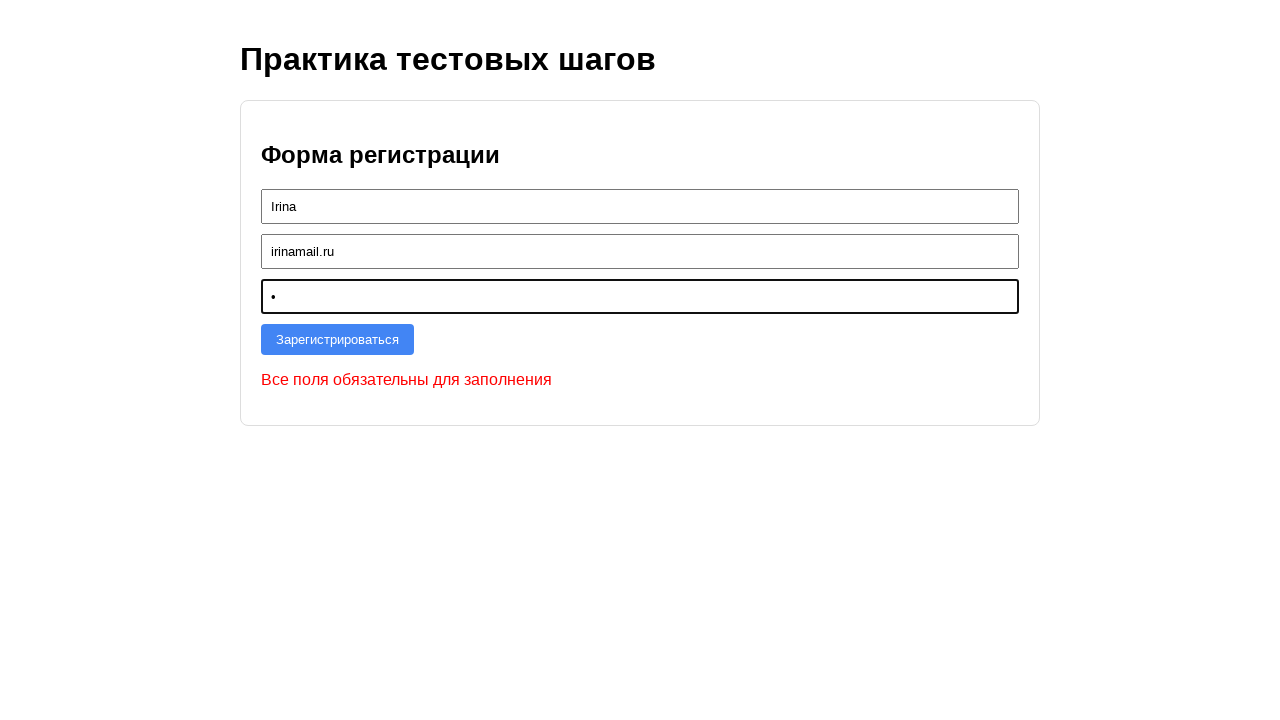

Clicked register button with invalid data at (338, 339) on #register-btn
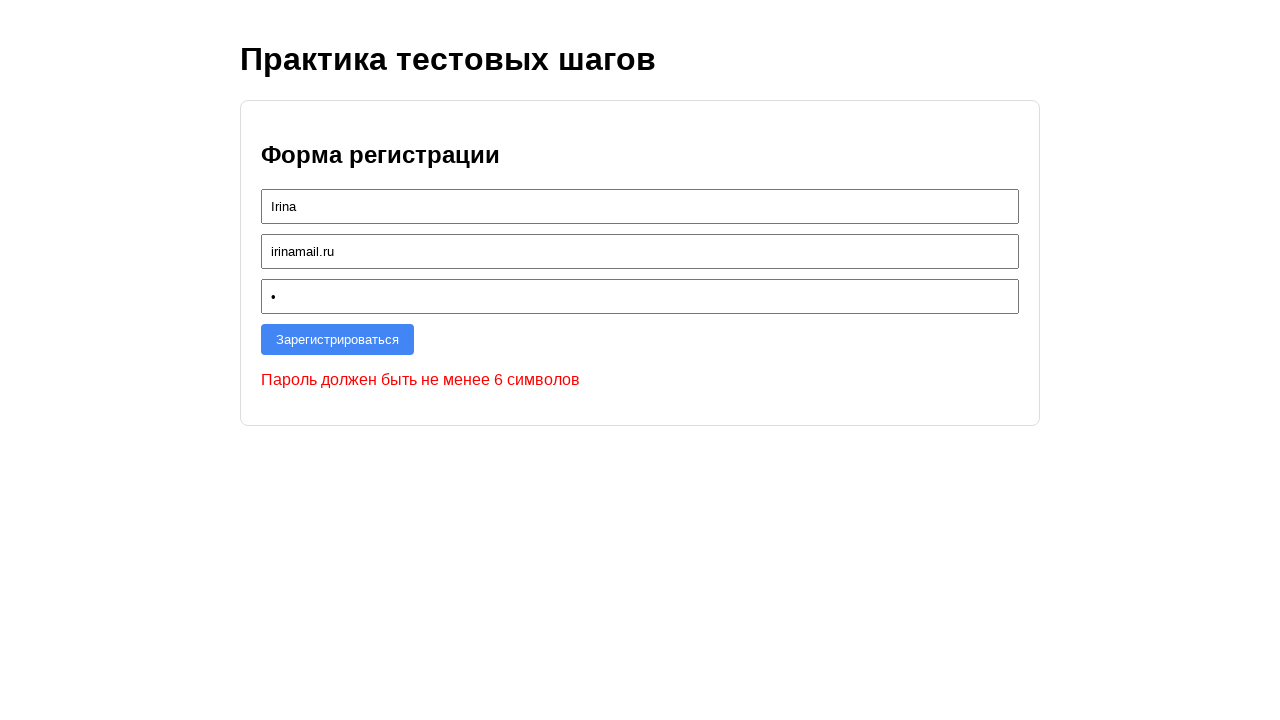

Error message appeared for invalid data submission
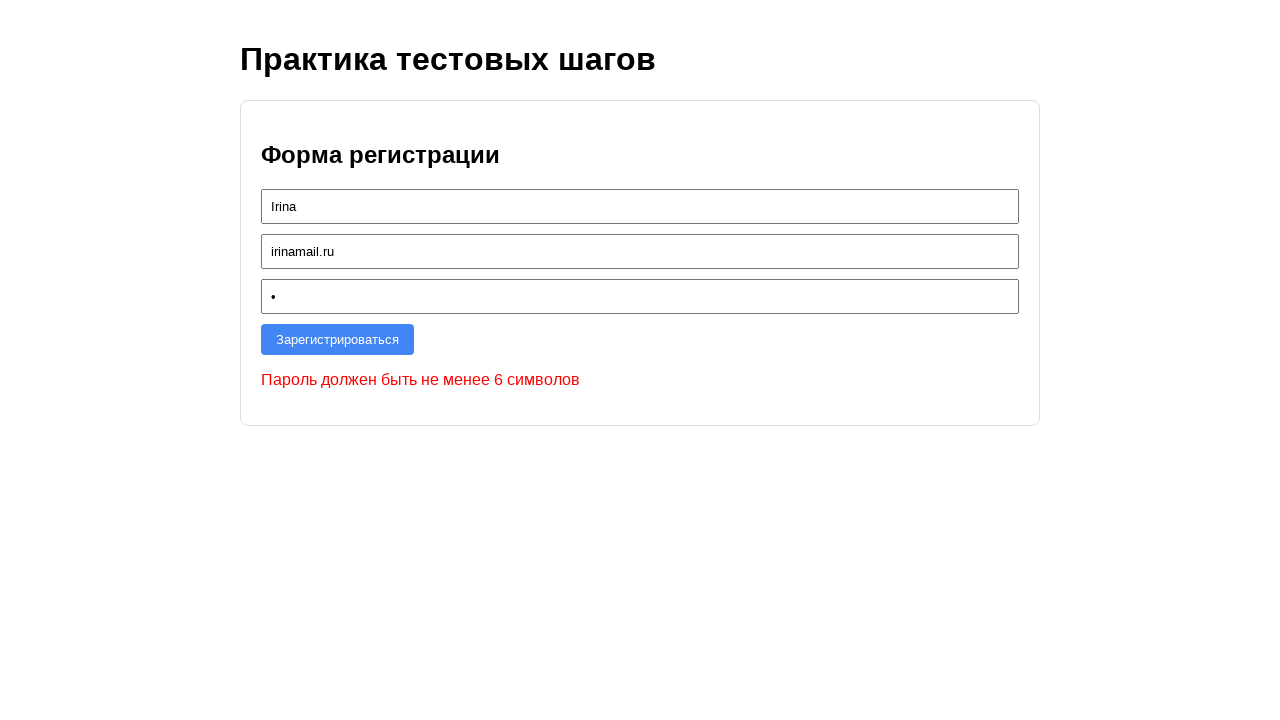

Filled username field with 'Irina' for valid registration on #username
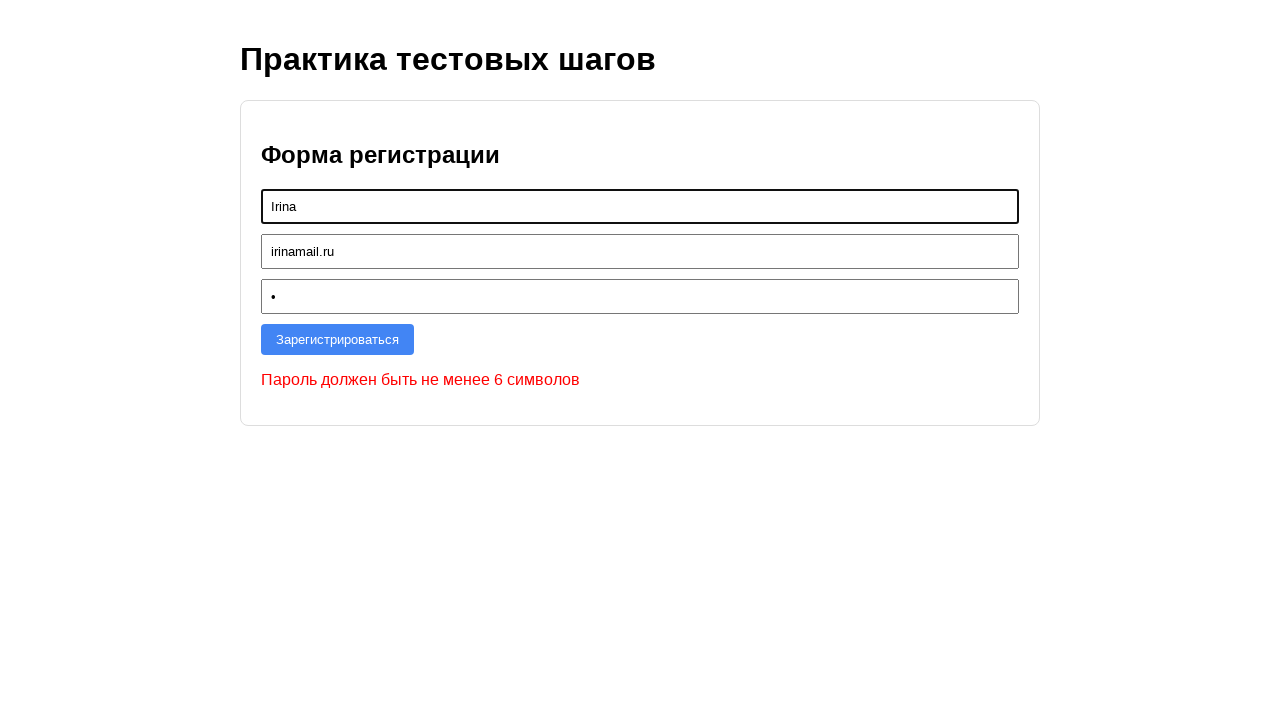

Filled email field with valid email 'irina@mail.ru' on #email
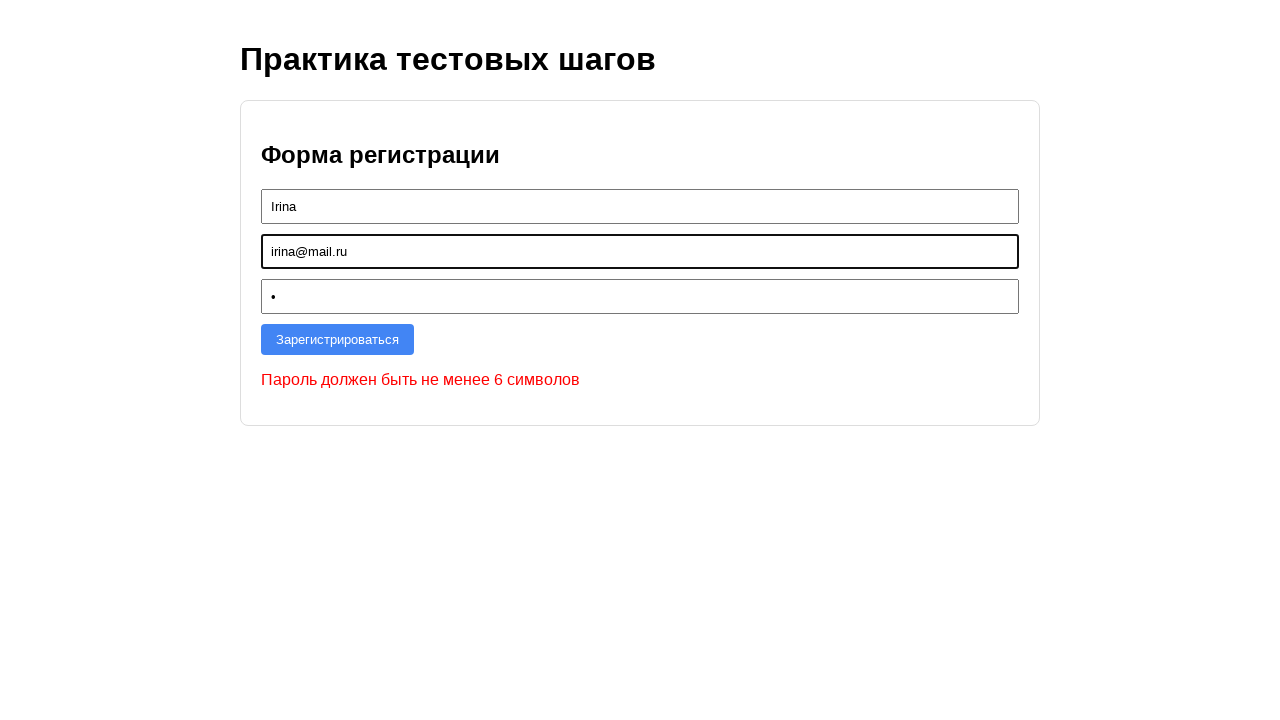

Filled password field with valid password '1234567' on #password
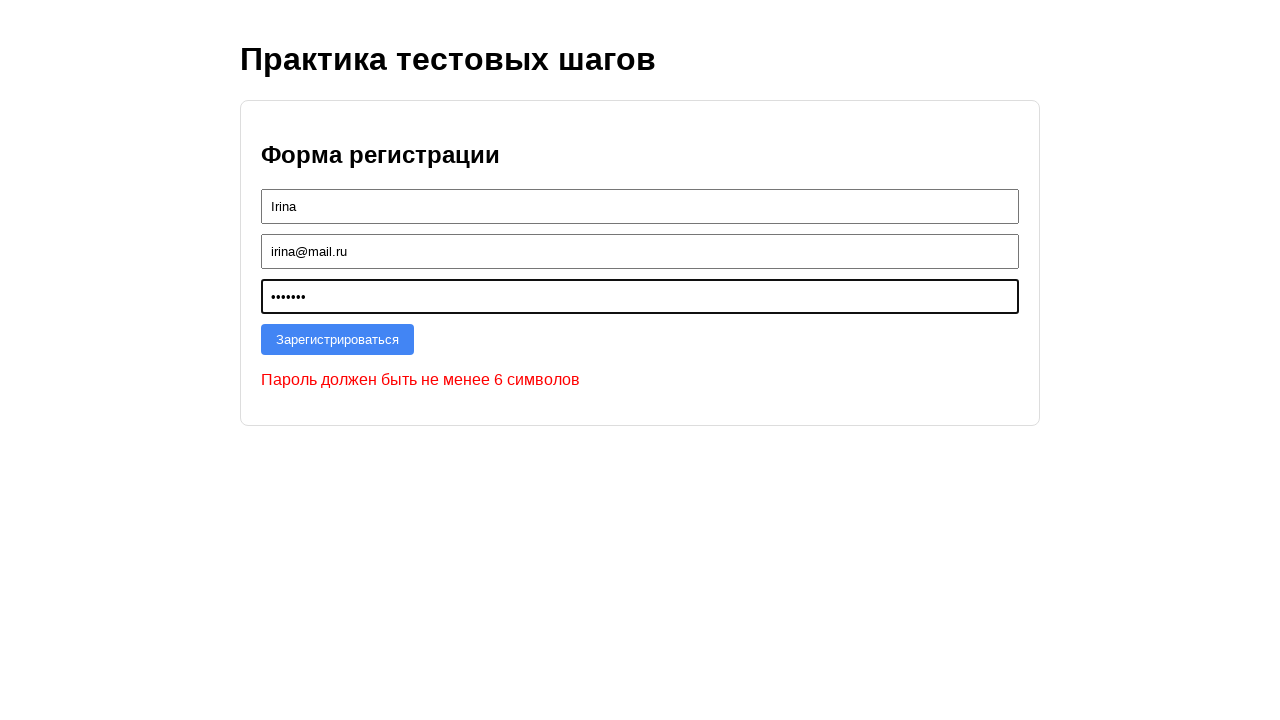

Clicked register button with valid data at (338, 339) on #register-btn
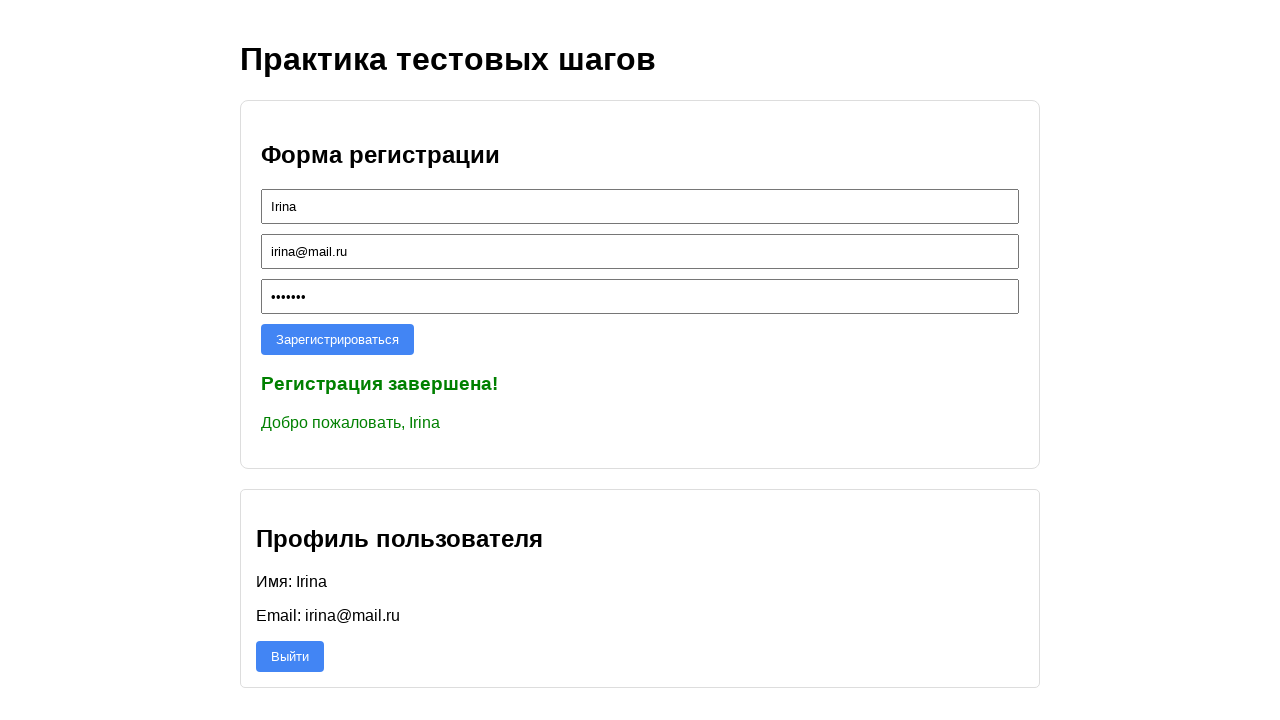

Profile section appeared after successful registration
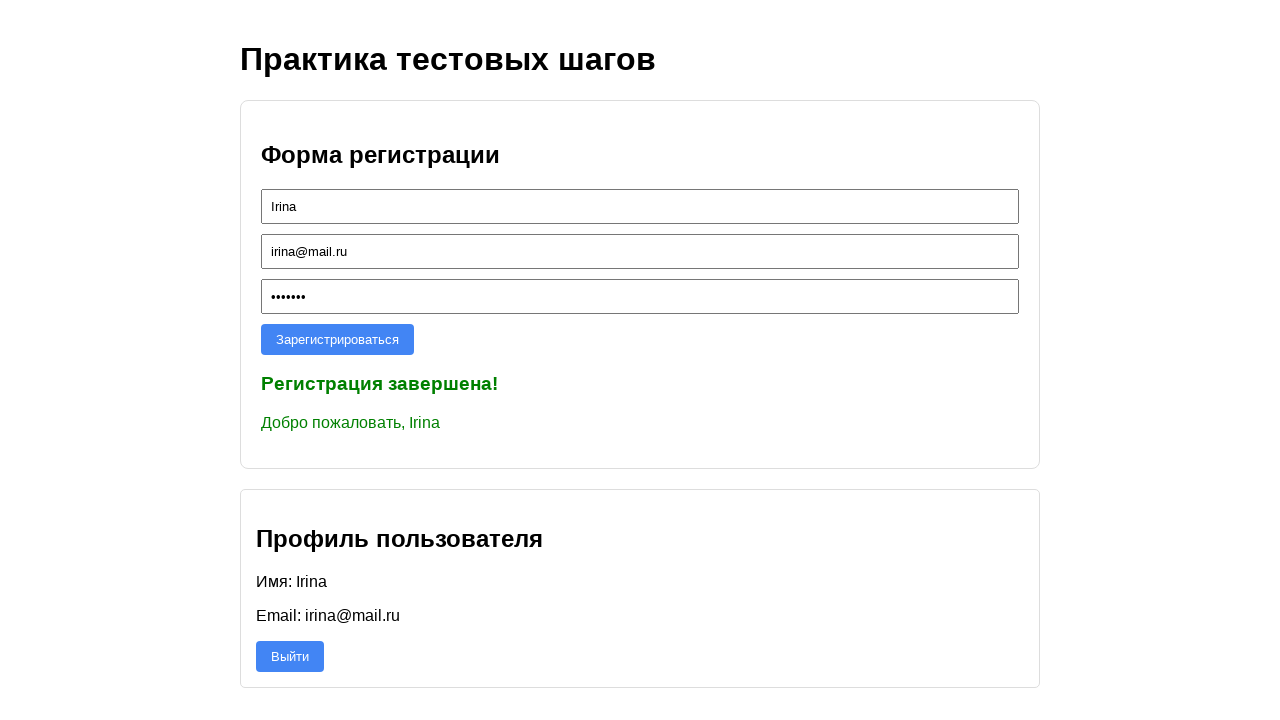

Clicked logout button at (290, 656) on #logout-btn
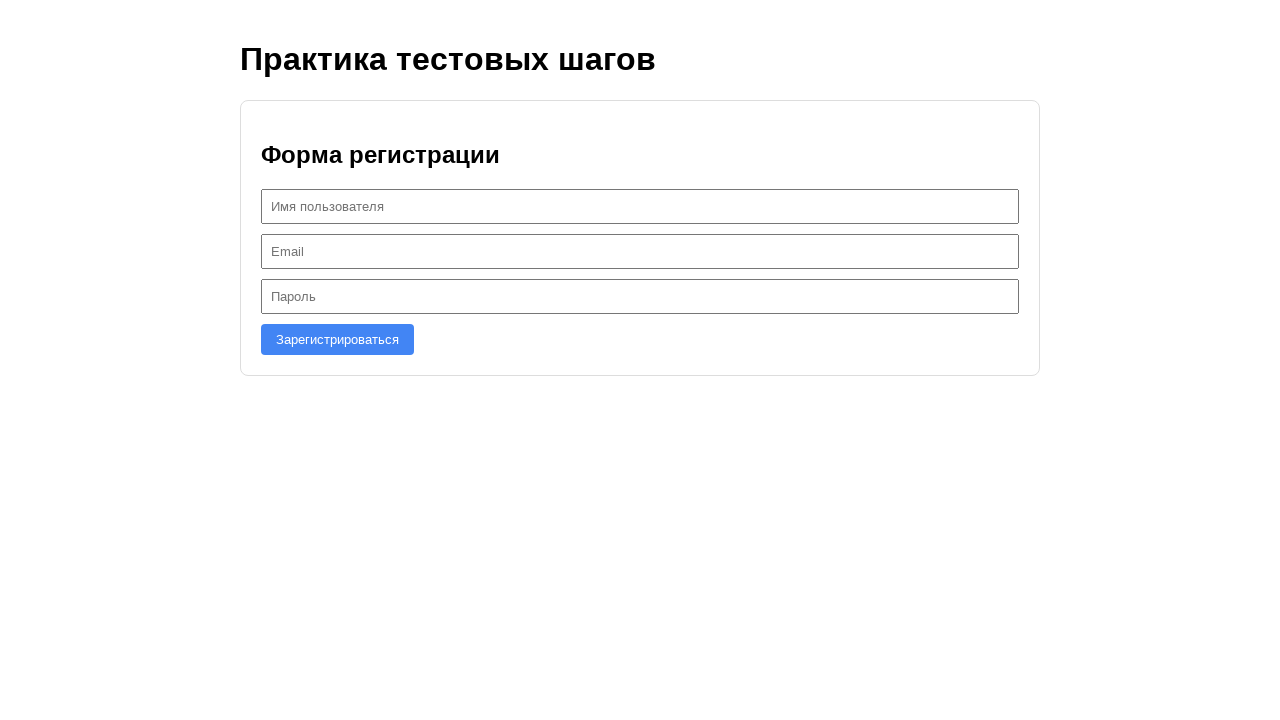

Profile section disappeared after logout
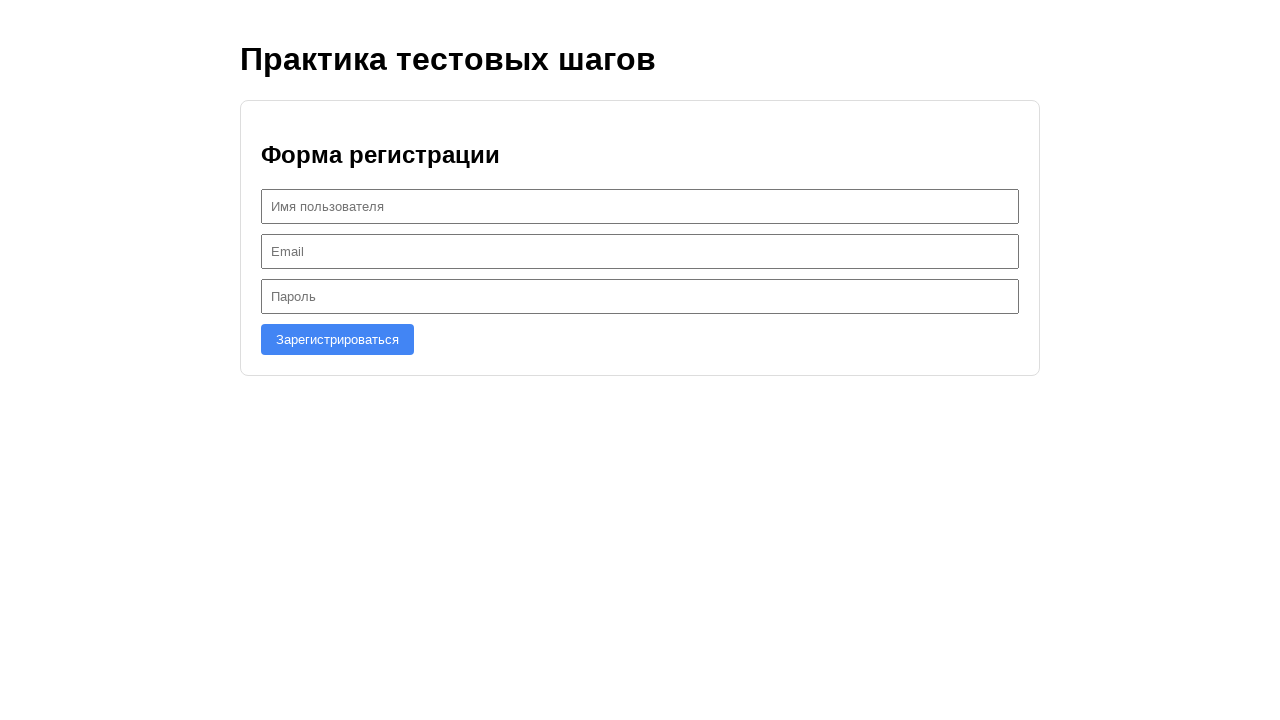

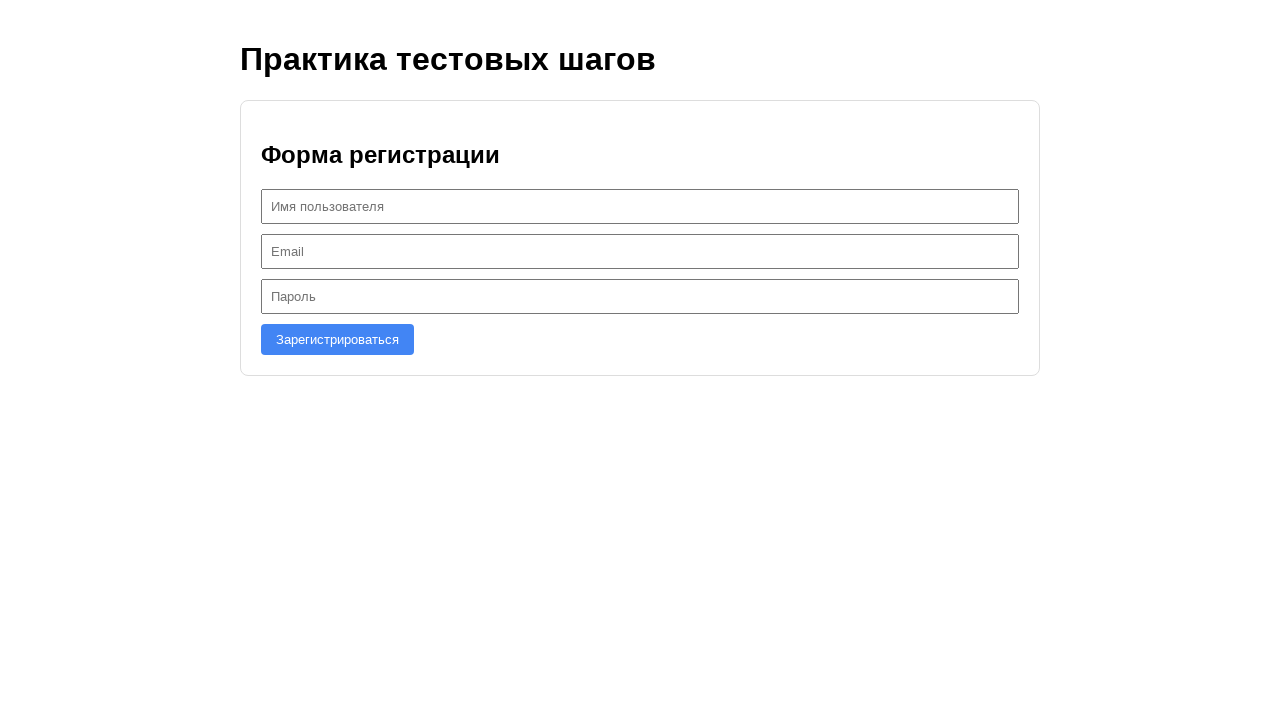